Tests ascending sort order on a data table without semantic attributes by clicking the "Due" column header and verifying values are sorted in ascending order

Starting URL: http://the-internet.herokuapp.com/tables

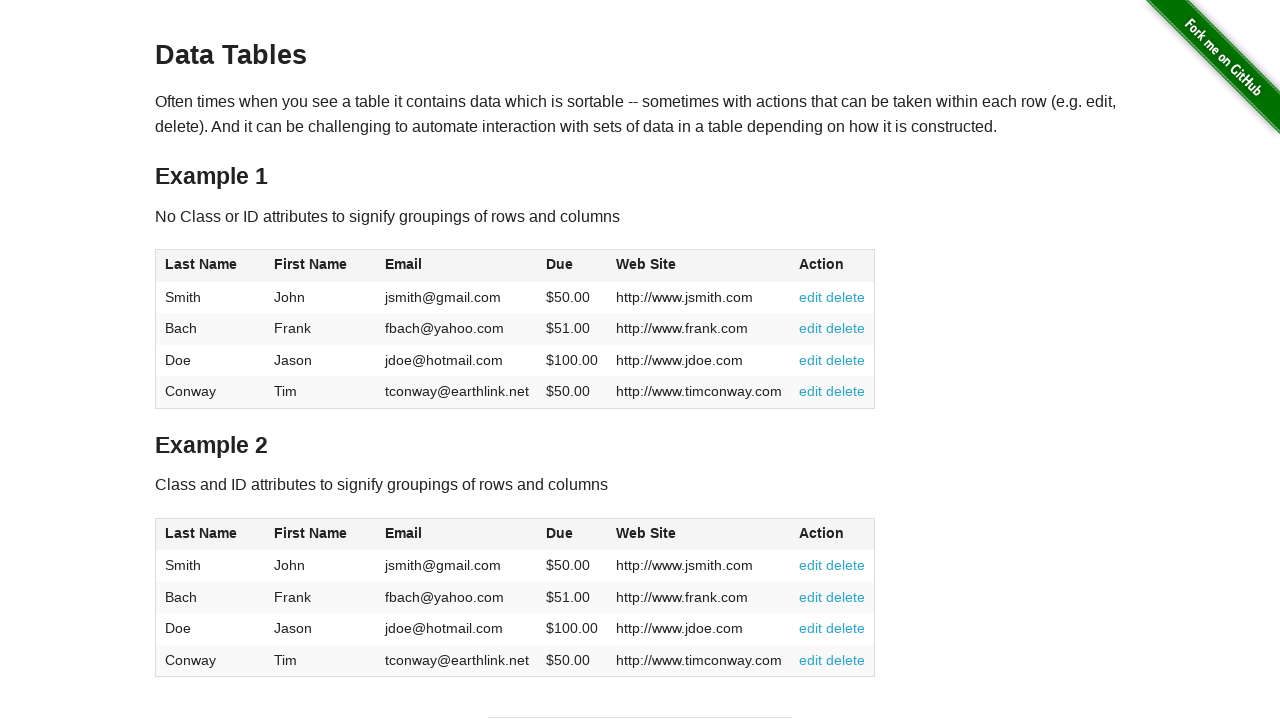

Clicked the 'Due' column header (4th column) to sort in ascending order at (572, 266) on #table1 thead tr th:nth-of-type(4)
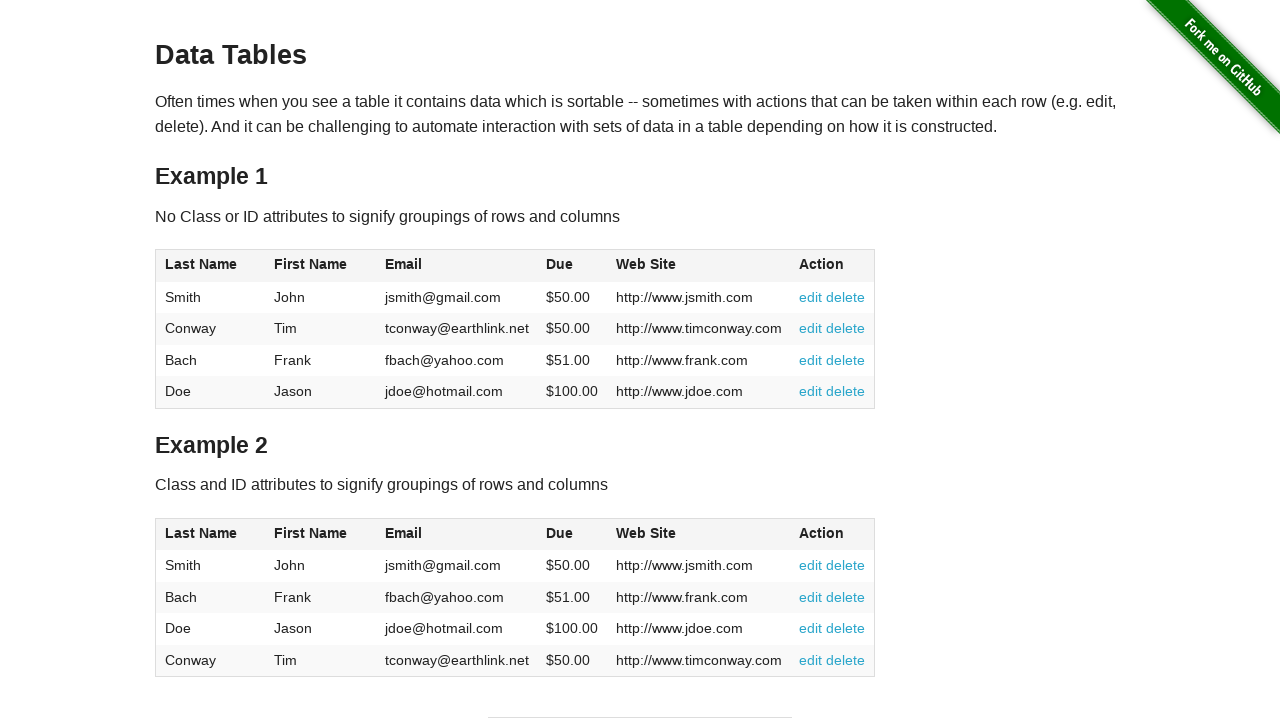

Data table sorted and values in Due column are now visible
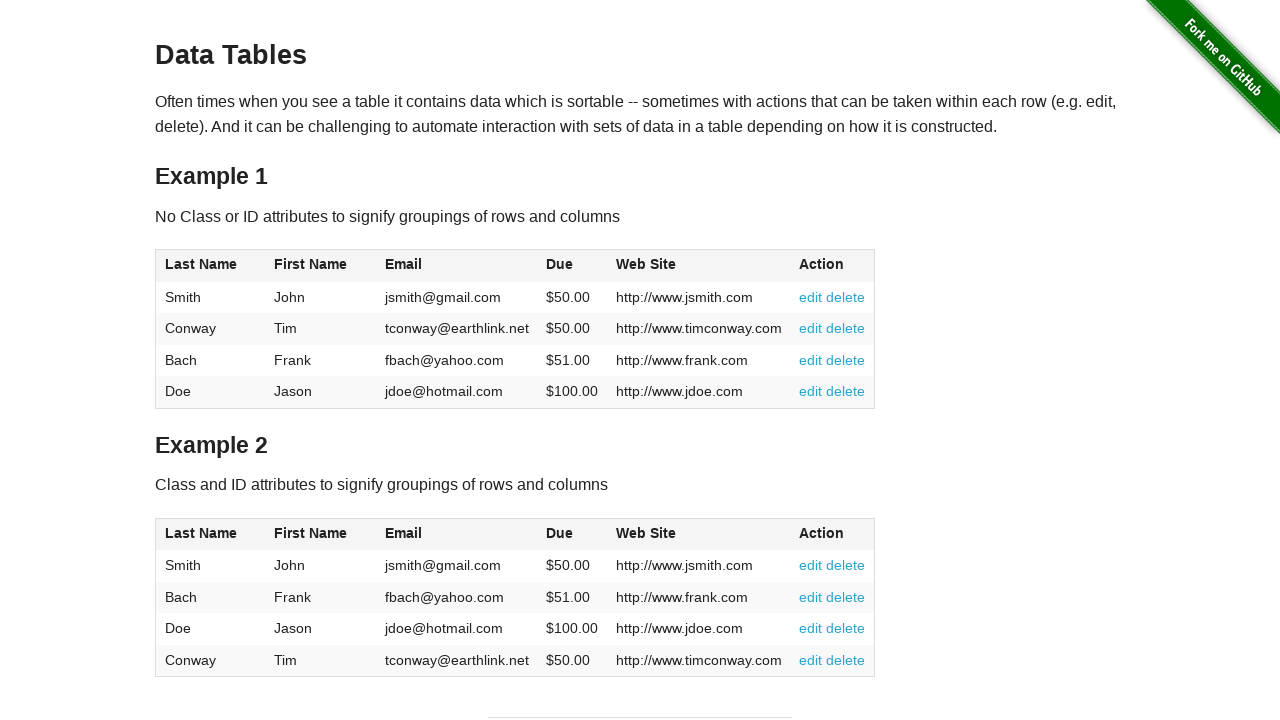

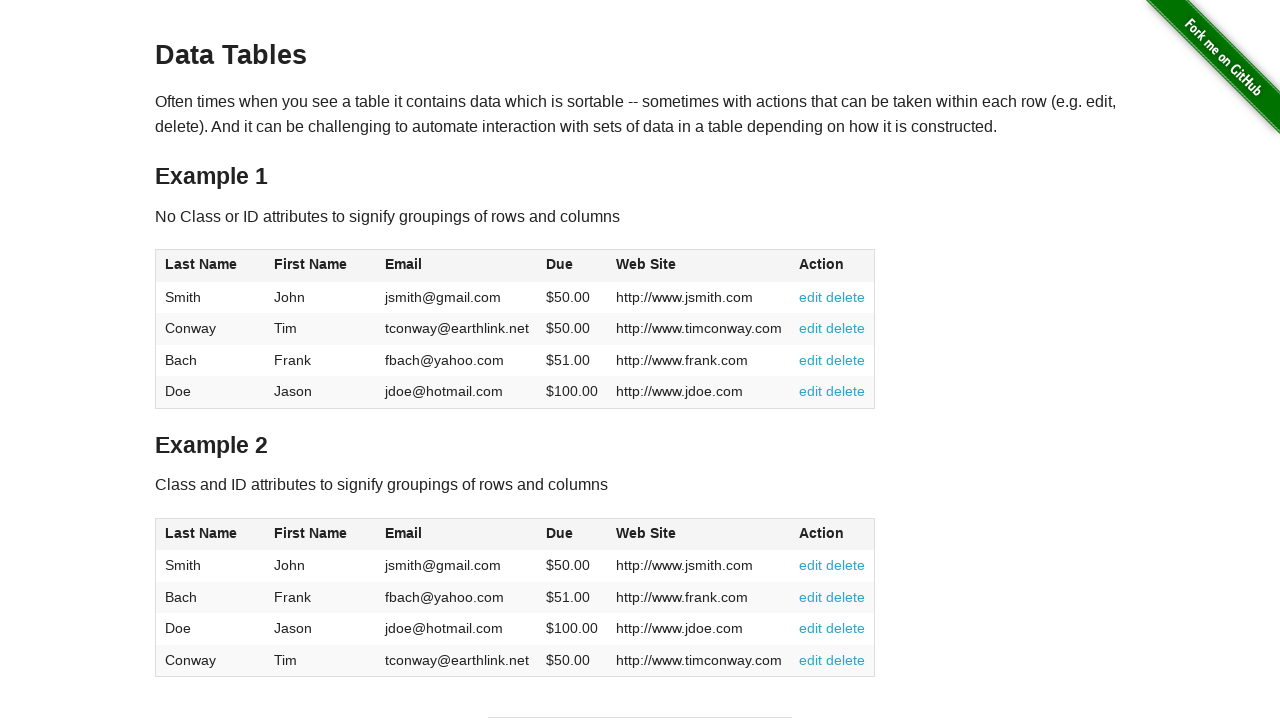